Navigates to the 99 Bottles of Beer website, clicks on the lyrics link, and verifies the song lyrics are displayed correctly across 100 paragraphs

Starting URL: http://www.99-bottles-of-beer.net/

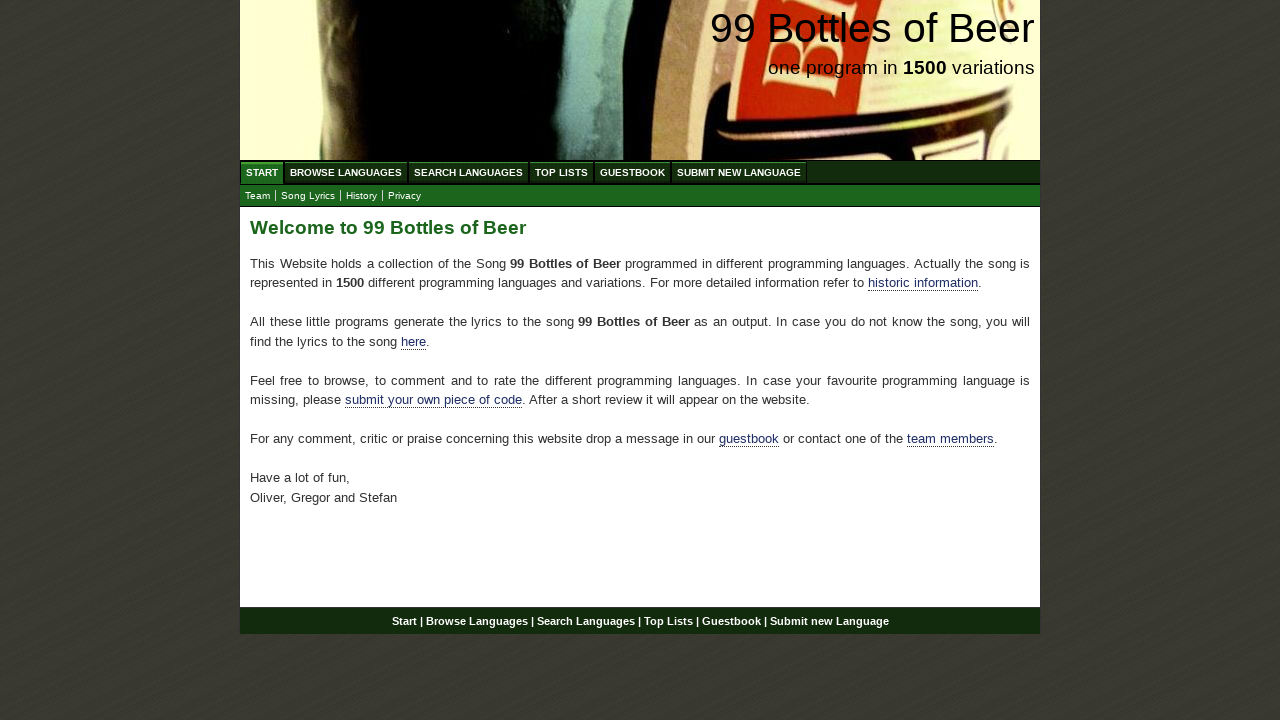

Navigated to 99 Bottles of Beer website
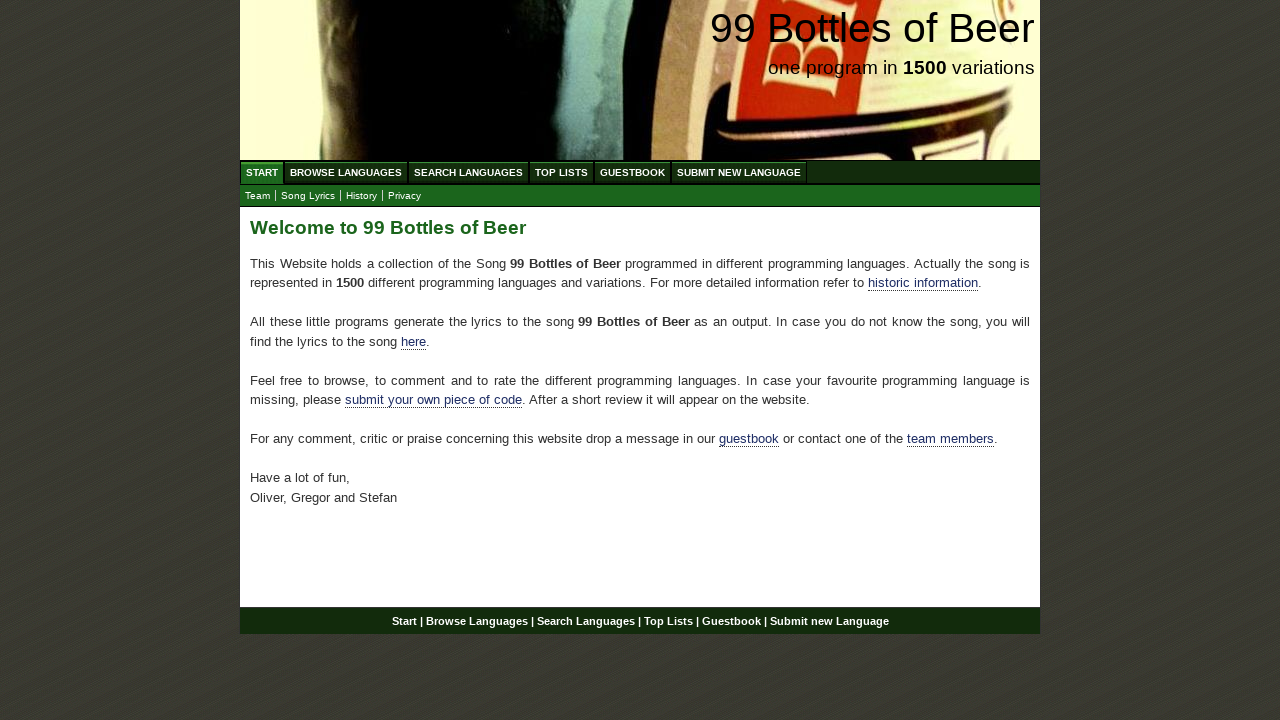

Clicked on the lyrics link in the navigation at (308, 196) on xpath=//a[@href='lyrics.html']
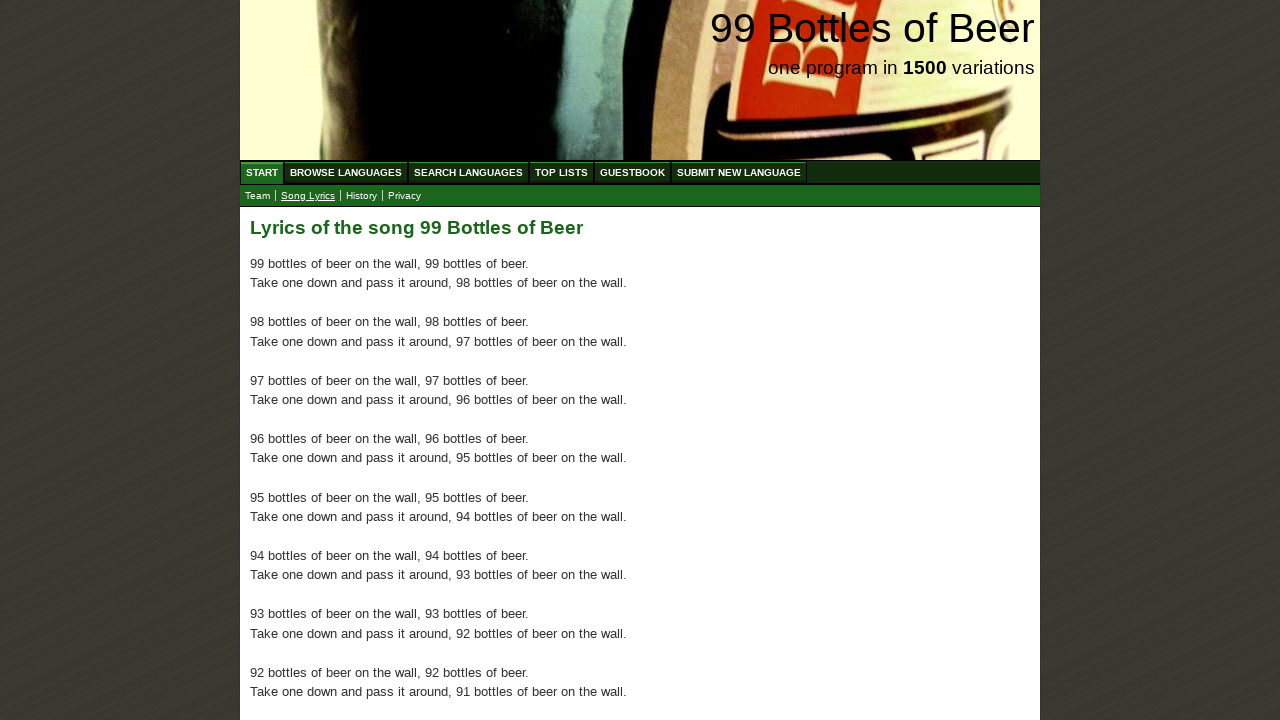

Lyrics content loaded - first paragraph is visible
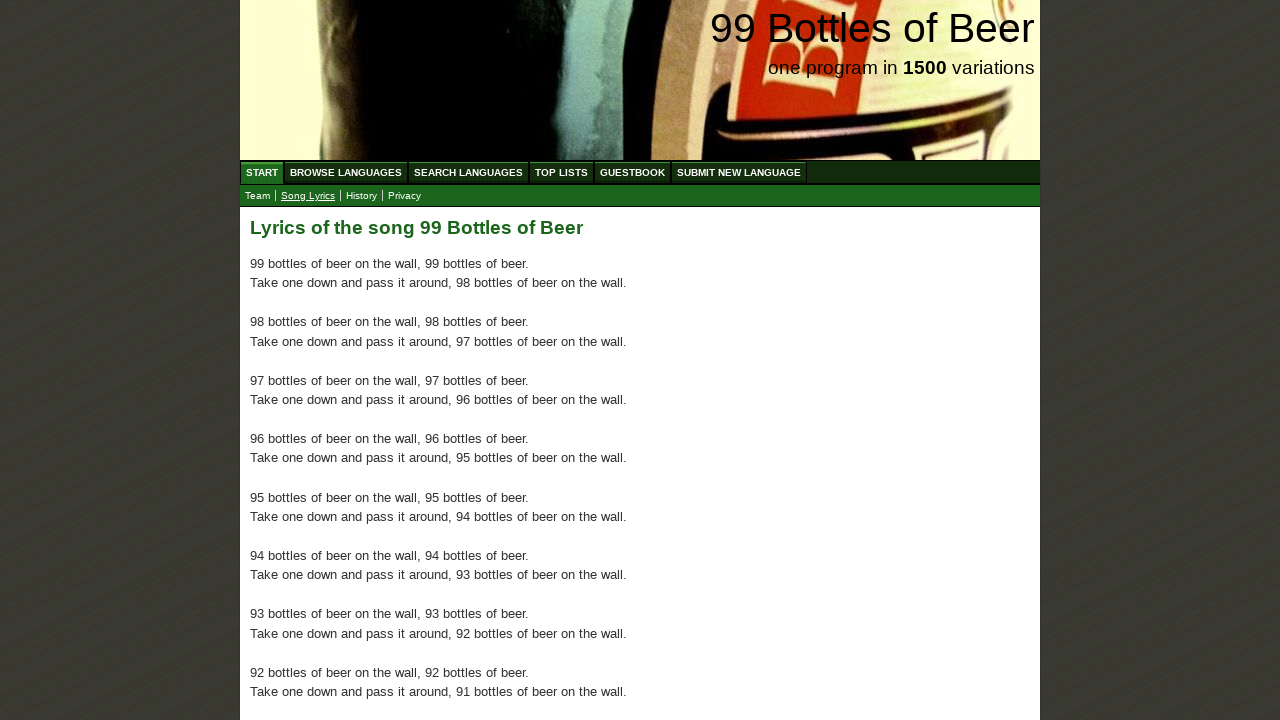

Verified that song lyrics are displayed across 100 paragraphs
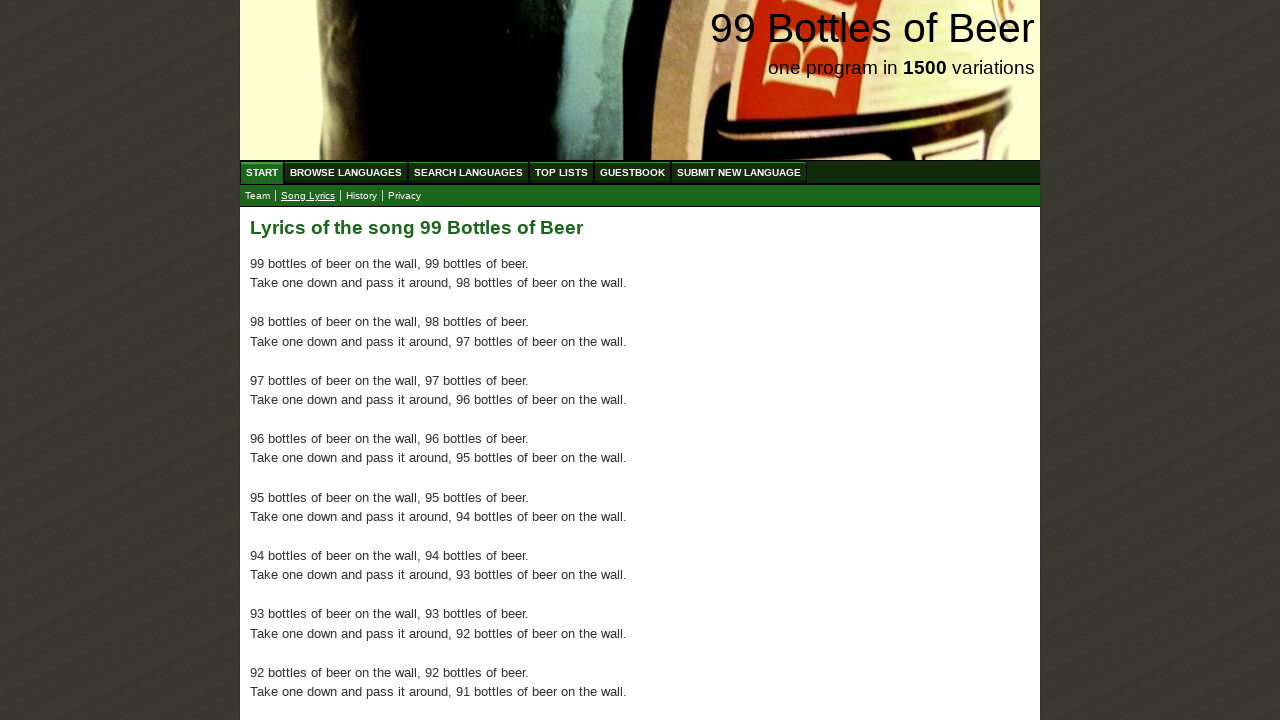

Assertion passed - all 100 paragraphs of song lyrics are displayed correctly
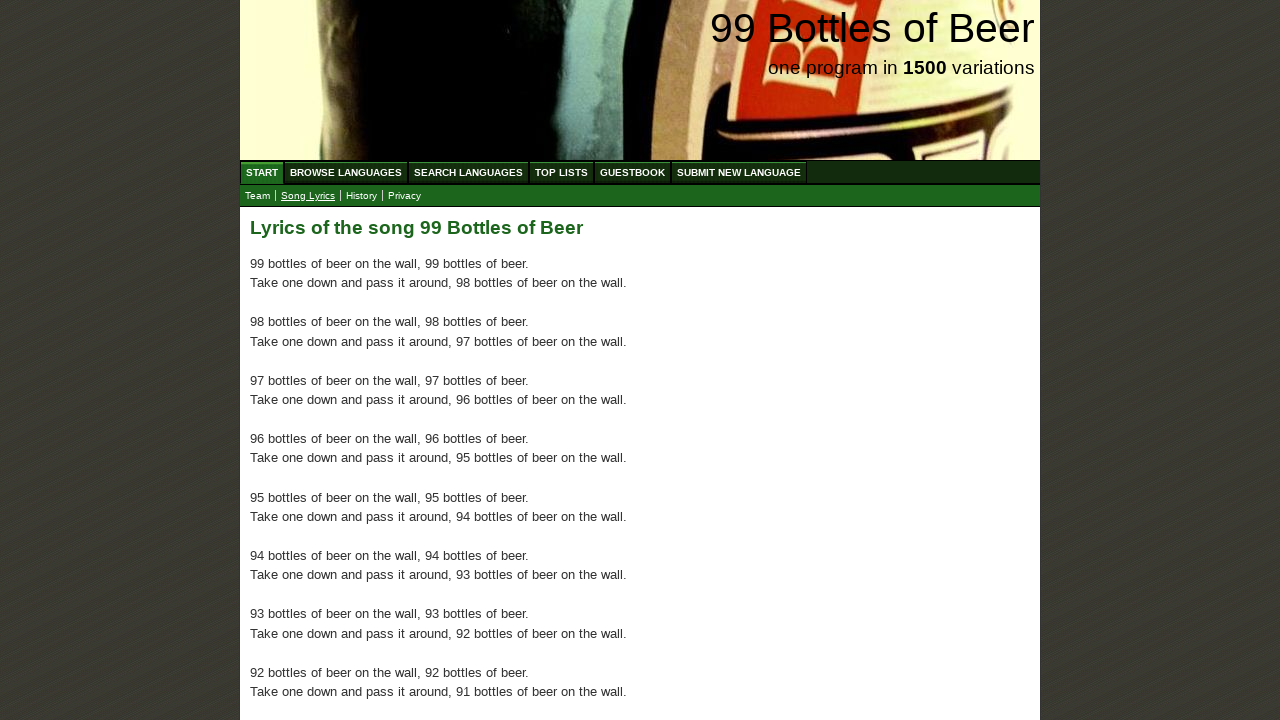

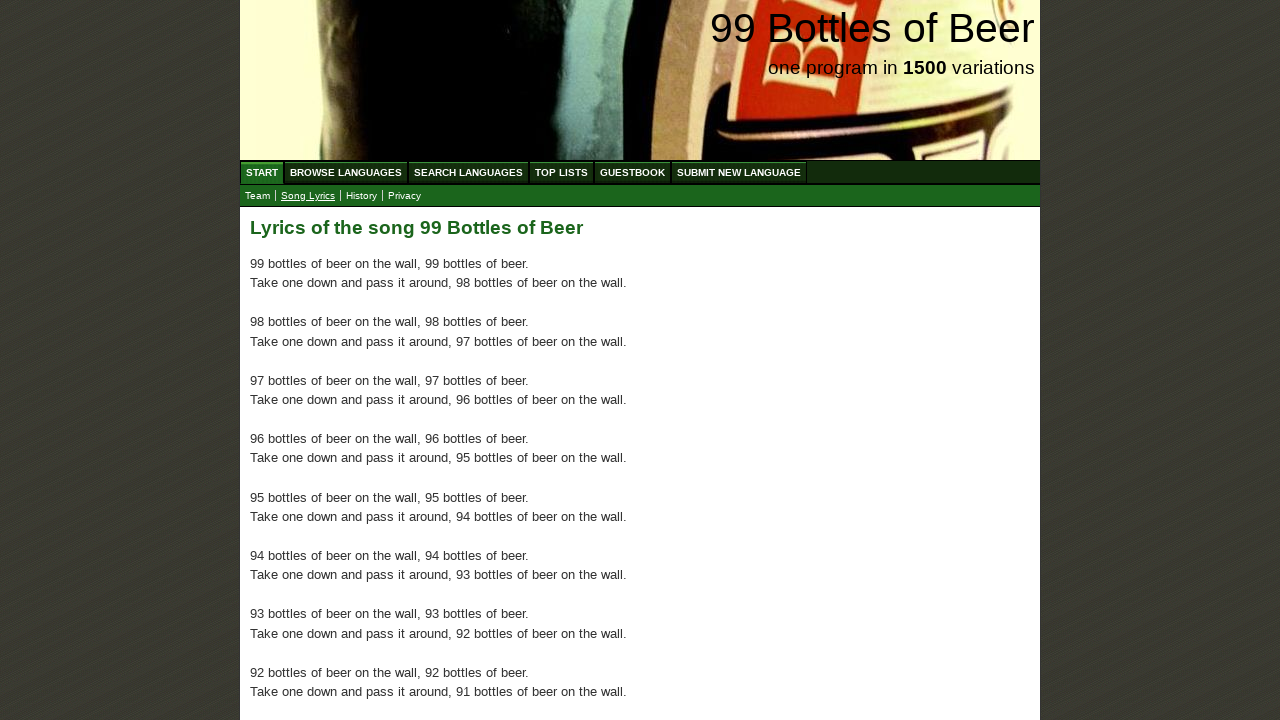